Clicks on the Submit Your Own Piece of Code link and verifies navigation to the submit page

Starting URL: https://www.99-bottles-of-beer.net/

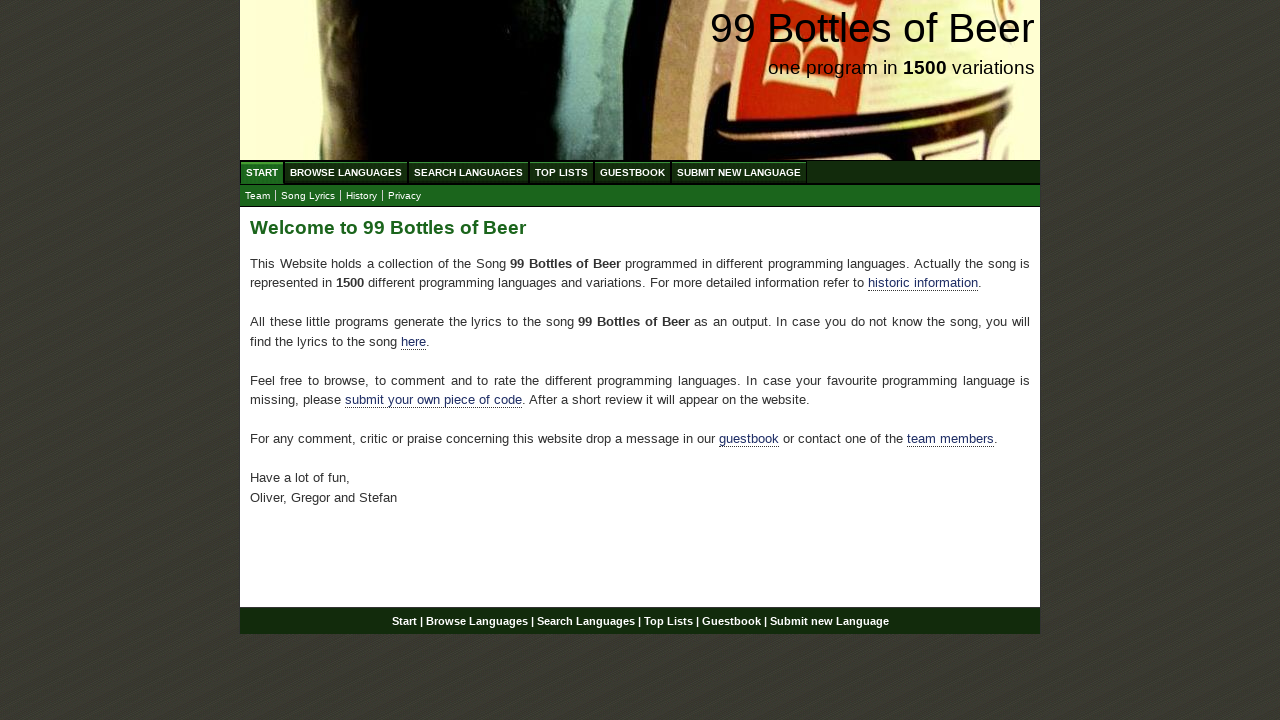

Navigated to 99 Bottles of Beer homepage
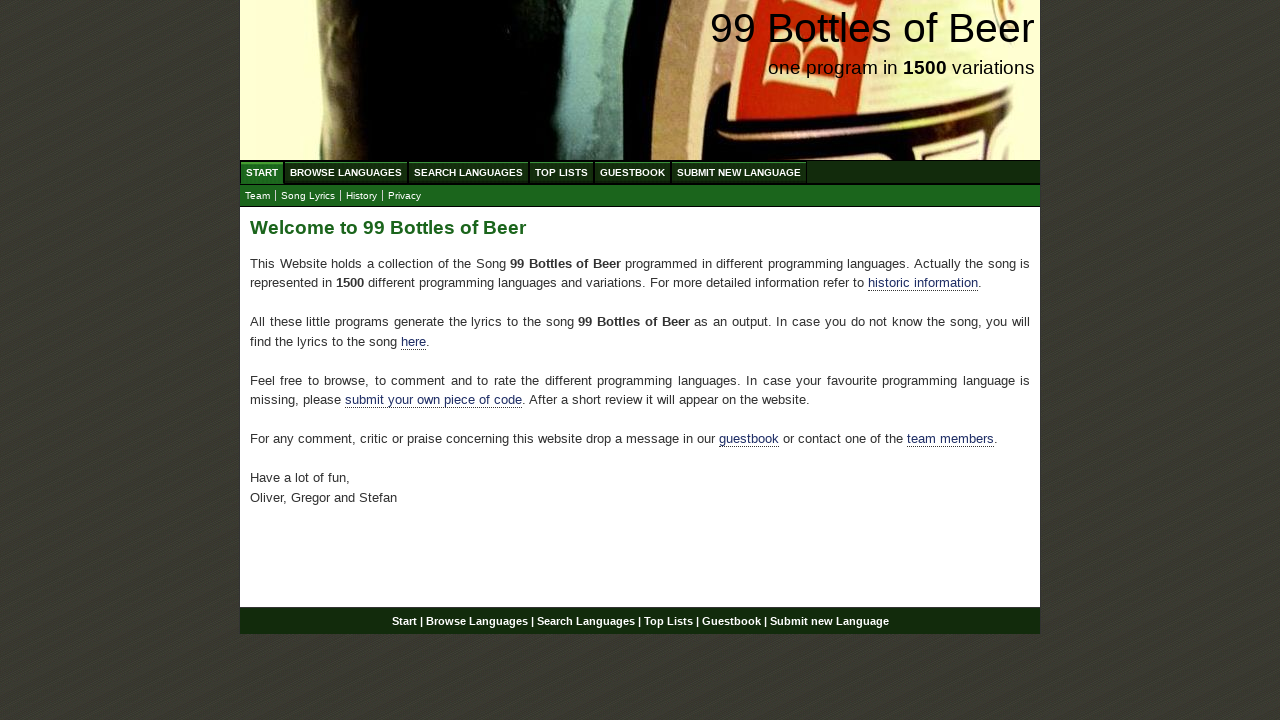

Clicked on 'Submit Your Own Piece of Code' link at (434, 400) on xpath=//div[@id='main']//a[@href='./submitnewlanguage.html']
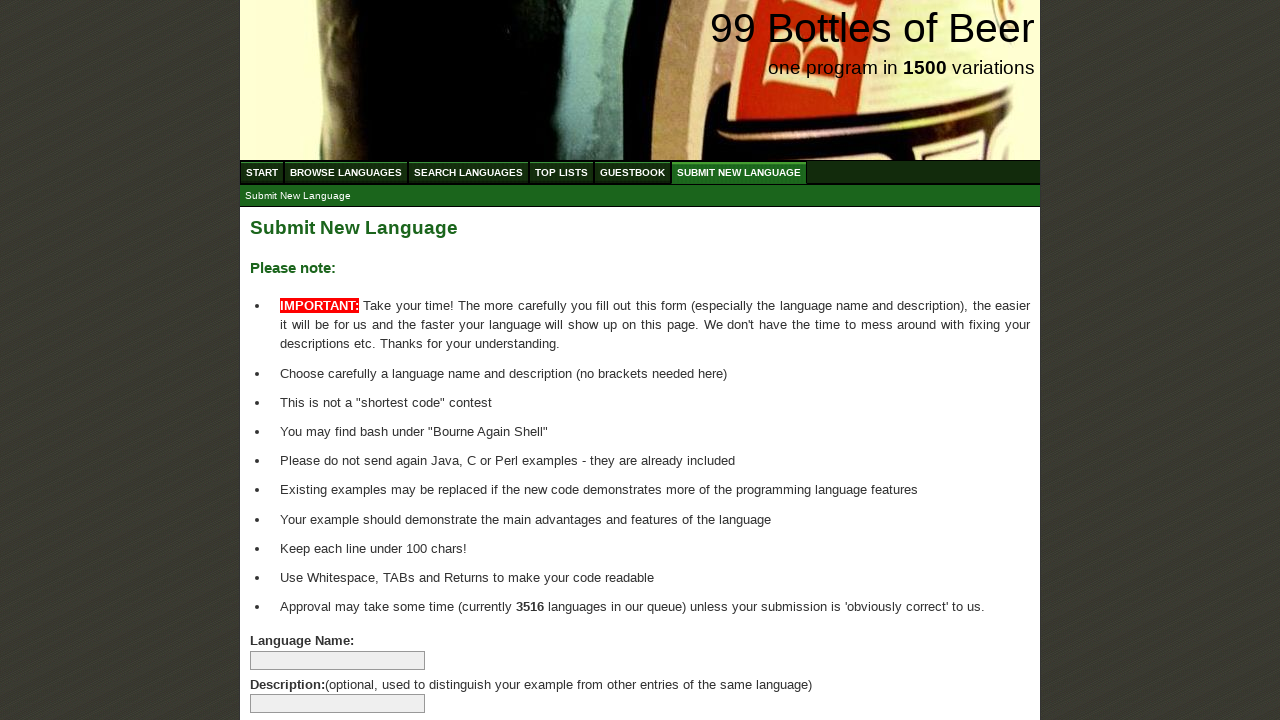

Successfully navigated to submit page
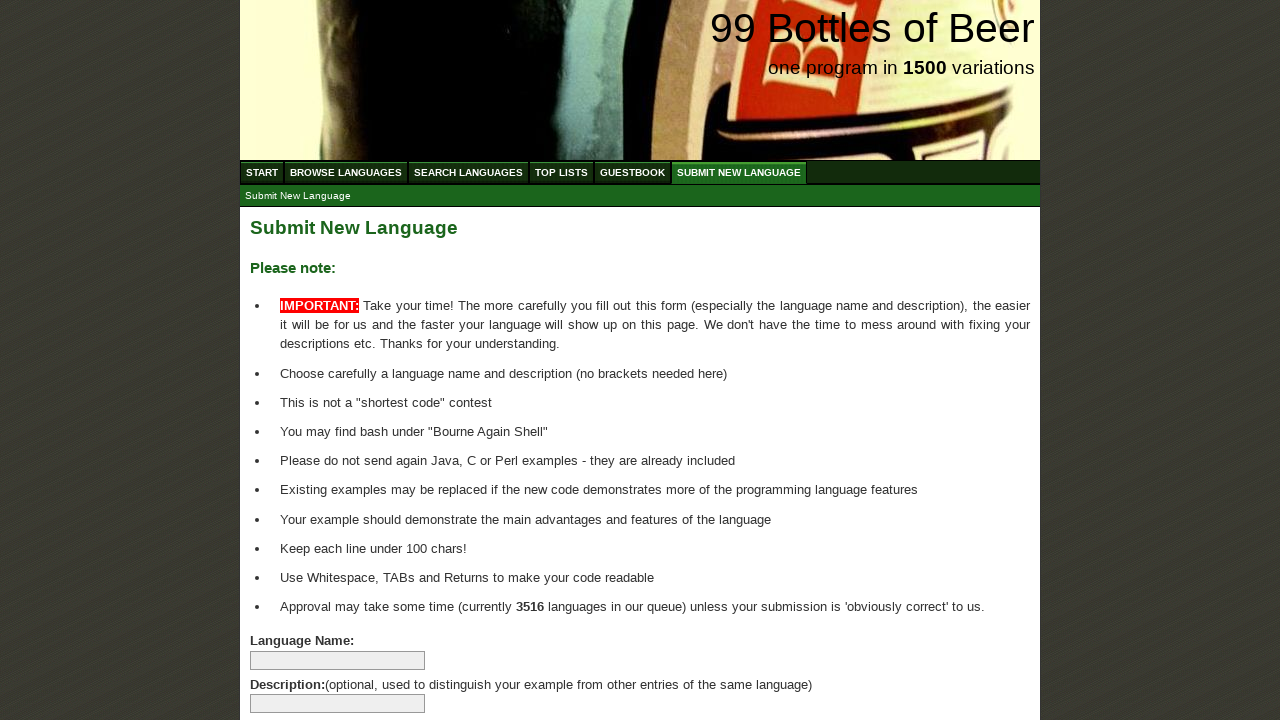

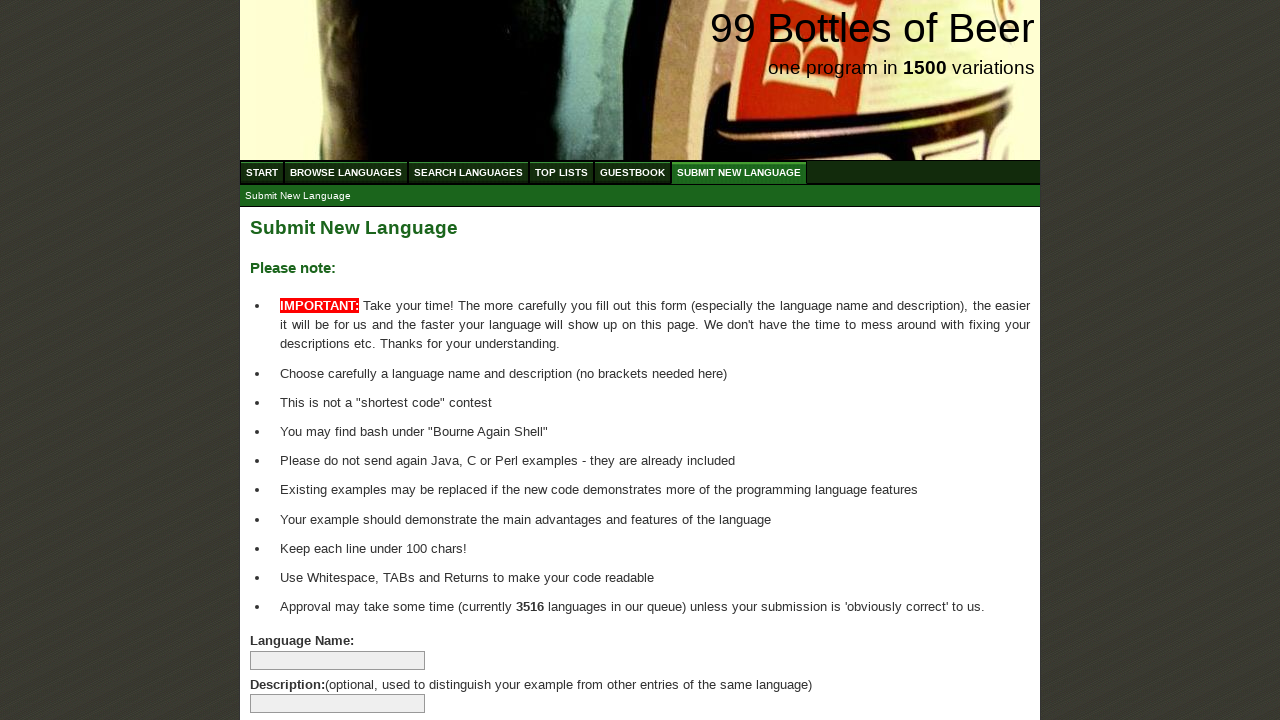